Tests right-click button functionality and verifies the message appears.

Starting URL: https://demoqa.com/buttons

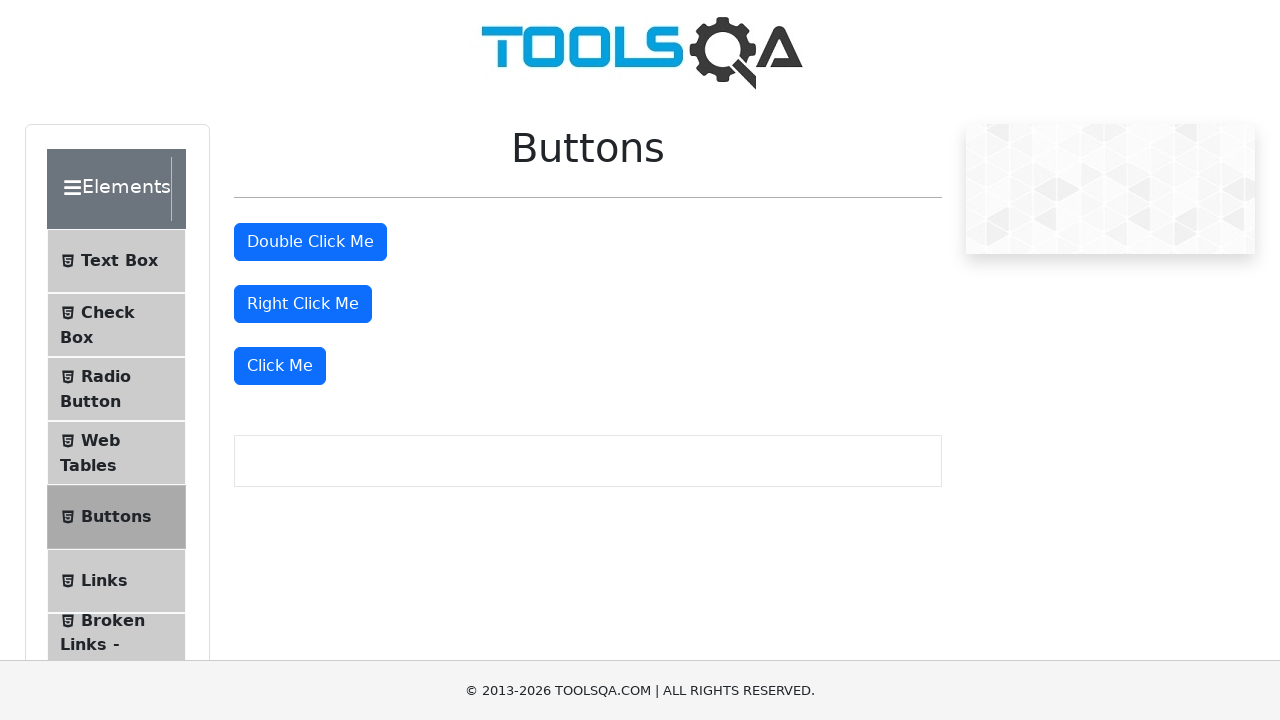

Right-clicked the right-click button at (303, 304) on #rightClickBtn
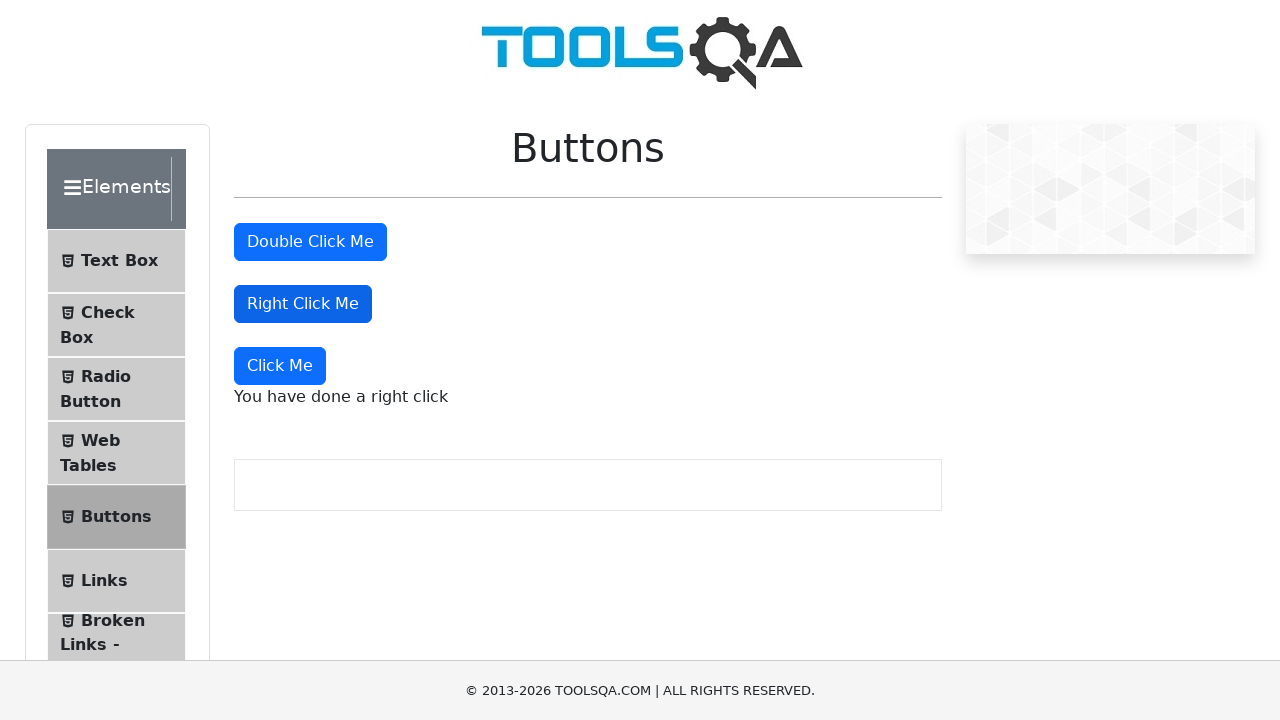

Right-click message appeared on page
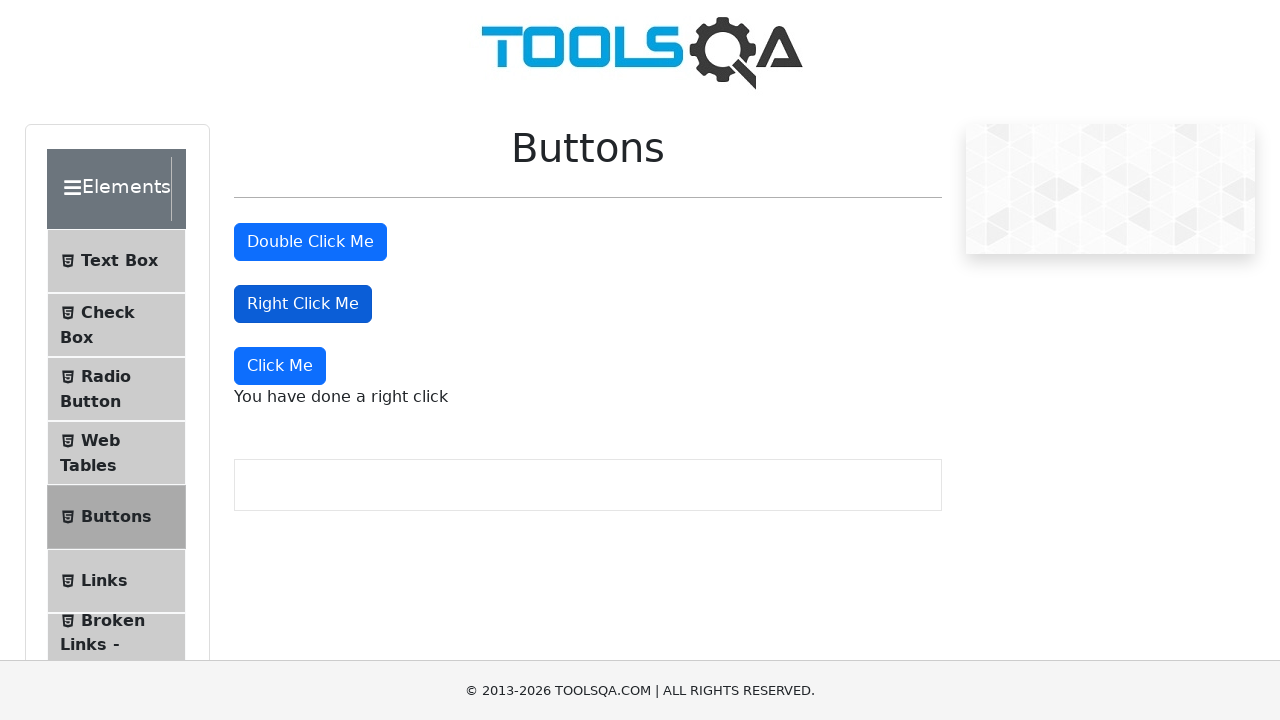

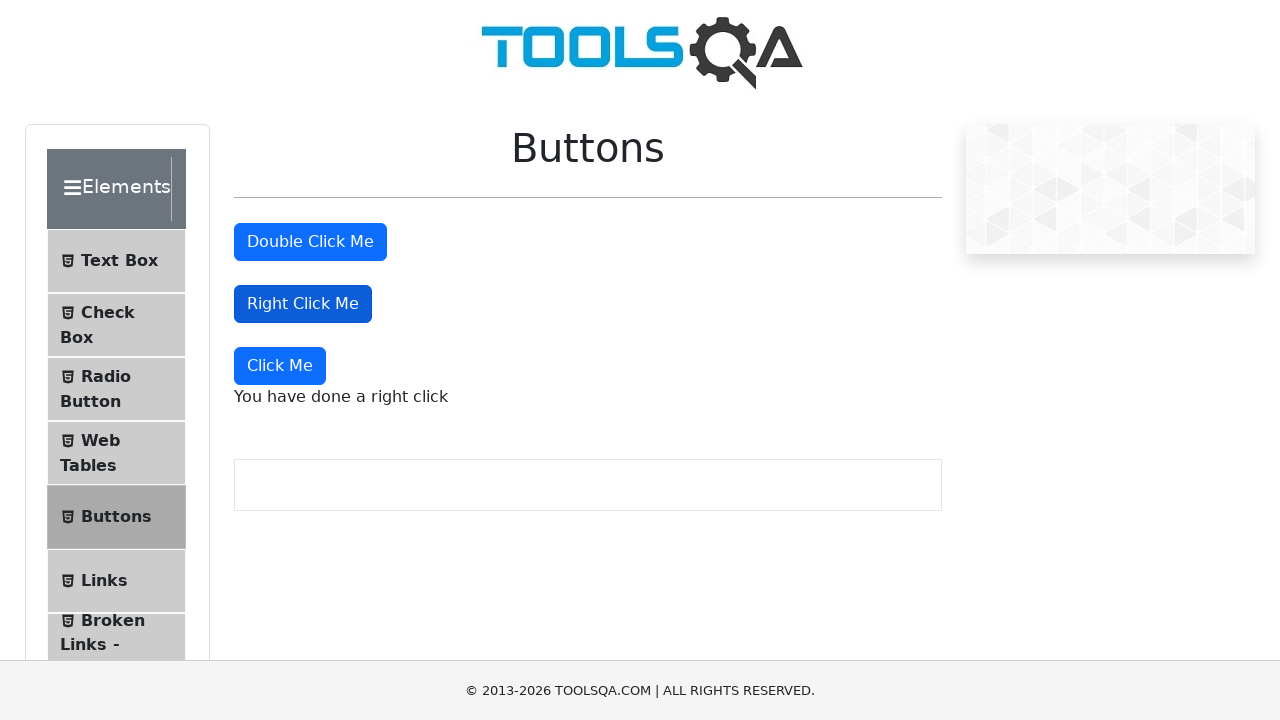